Tests a loading images page by waiting for images to fully load (indicated by "Done!" text appearing) and then verifies the award image source attribute is accessible

Starting URL: https://bonigarcia.dev/selenium-webdriver-java/loading-images.html

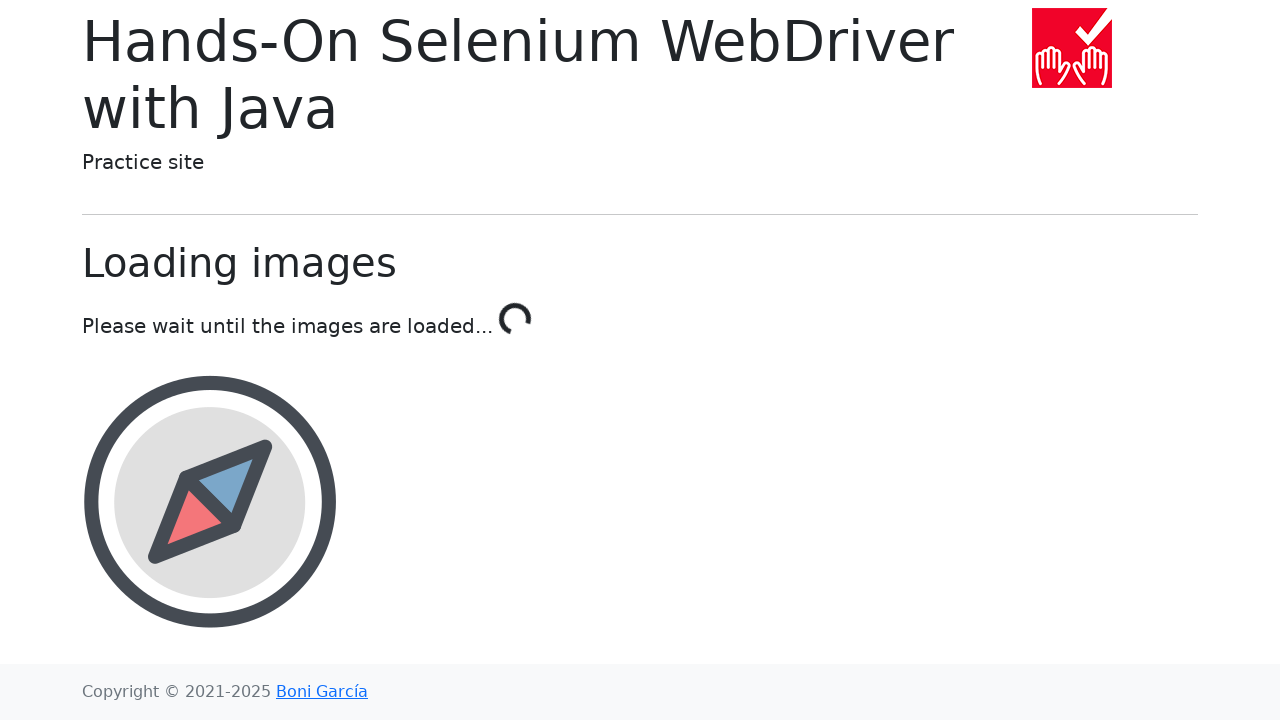

Waited for loading to complete - 'Done!' text appeared indicating images fully loaded
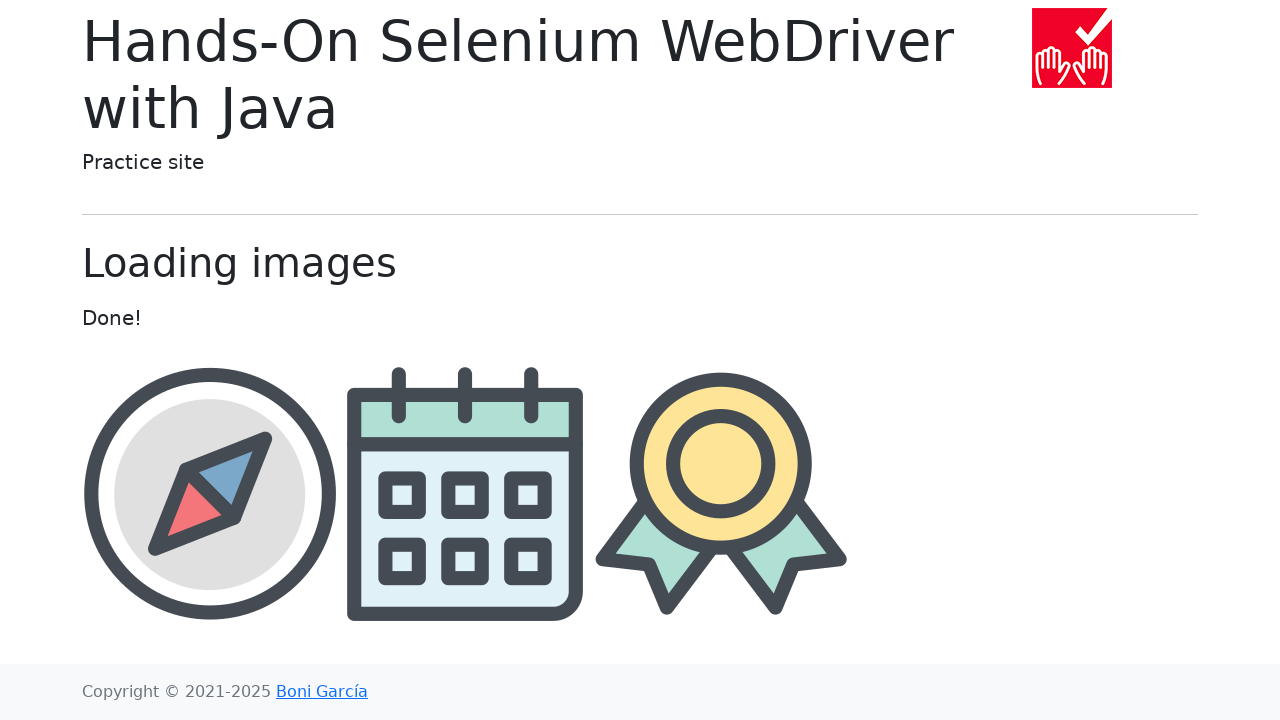

Award image element is present and visible on the page
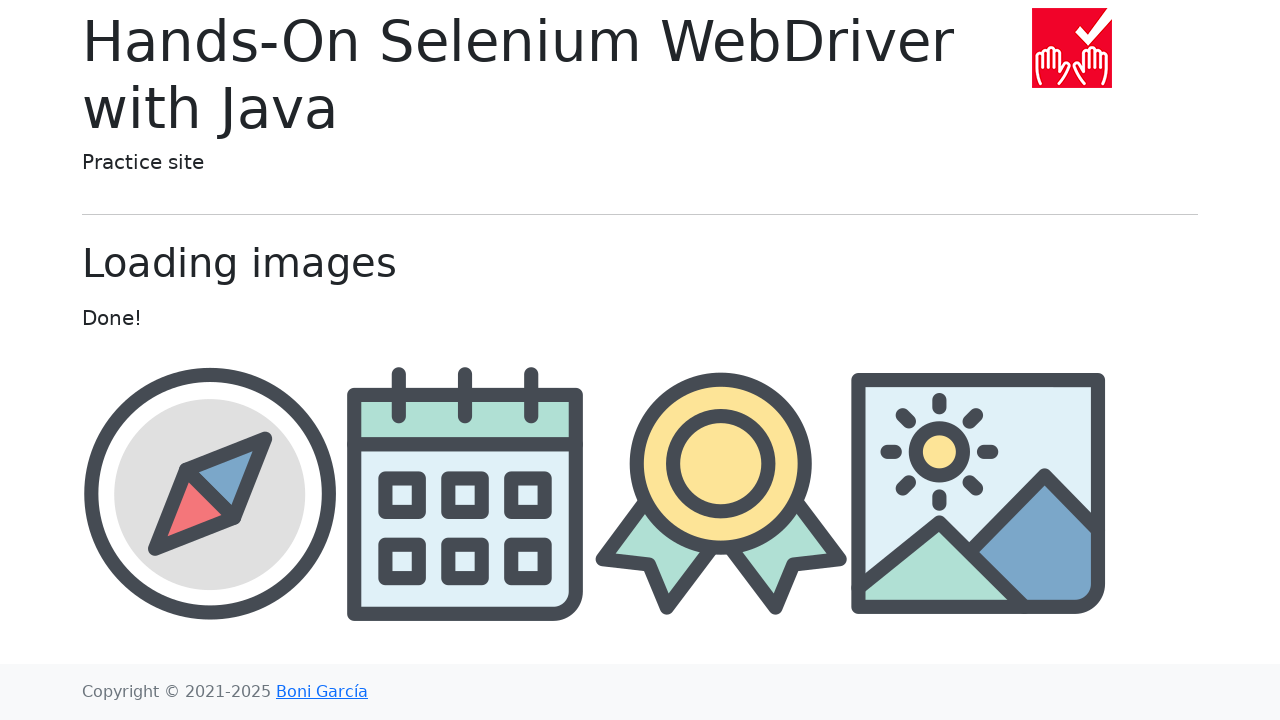

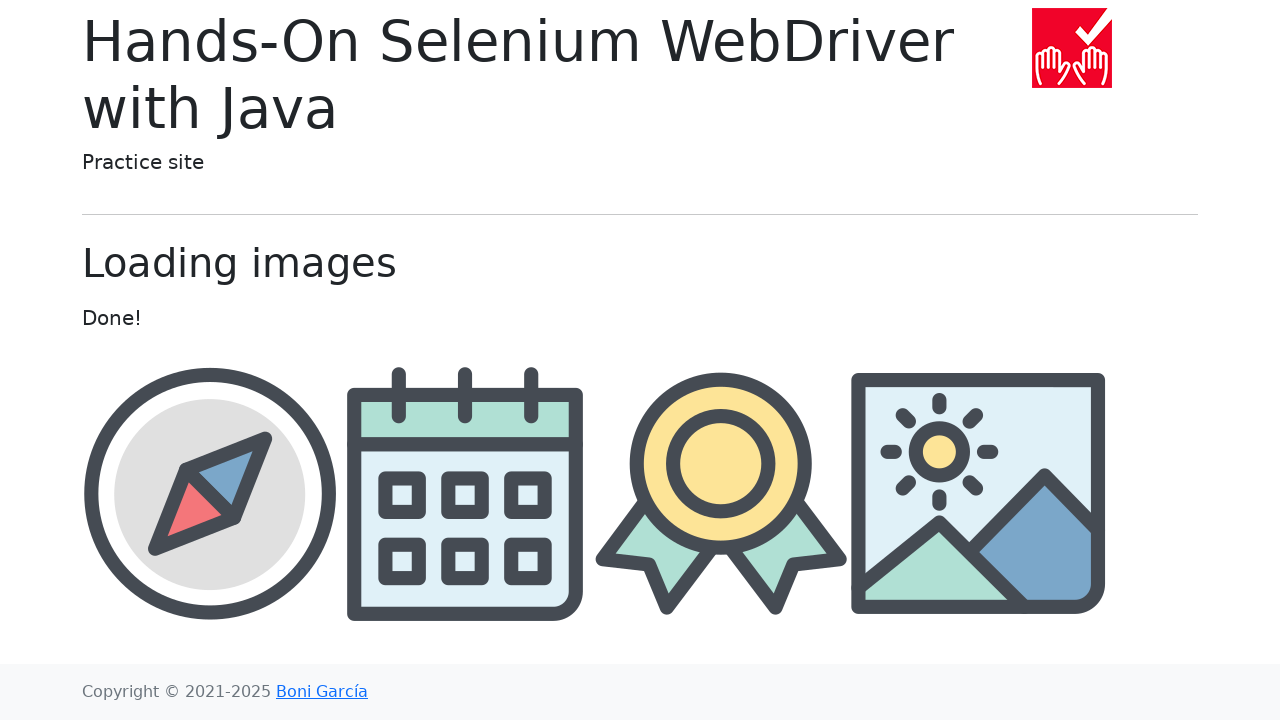